Navigates to Test Automation University learning paths page and verifies the TAU logo element is present and visible by checking its bounding box properties.

Starting URL: https://testautomationu.applitools.com/learningpaths.html

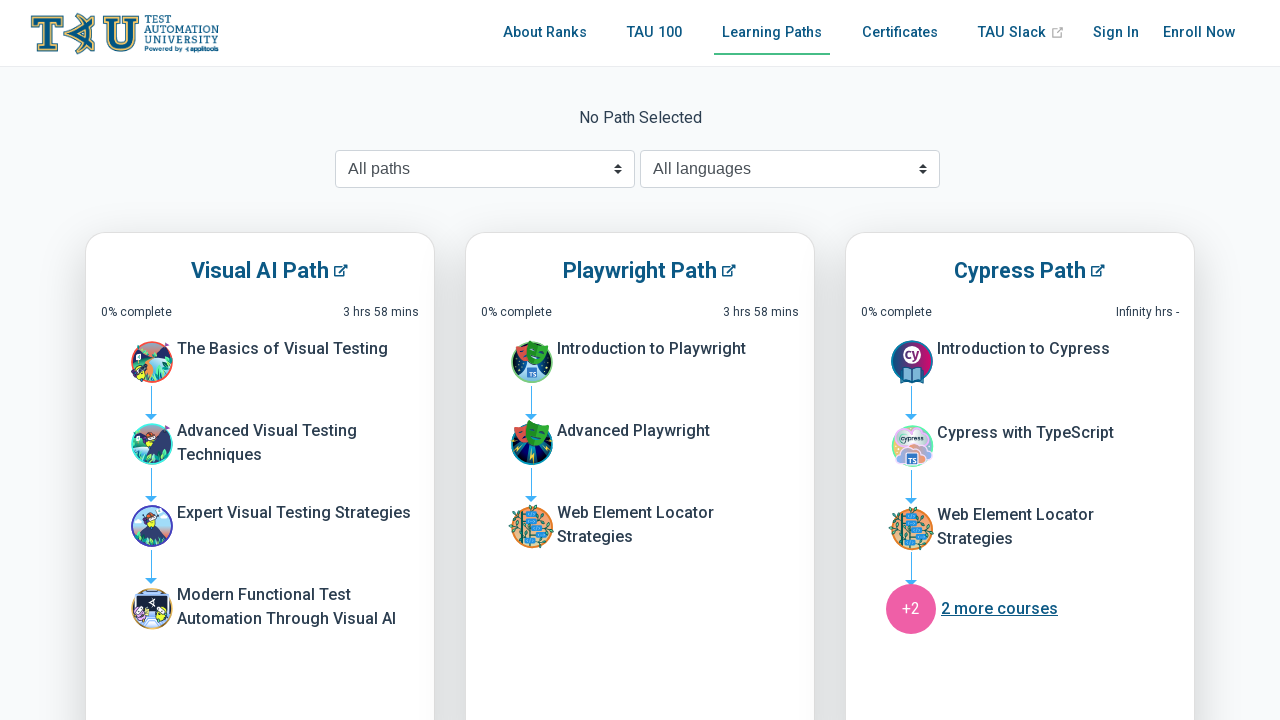

Navigated to Test Automation University learning paths page
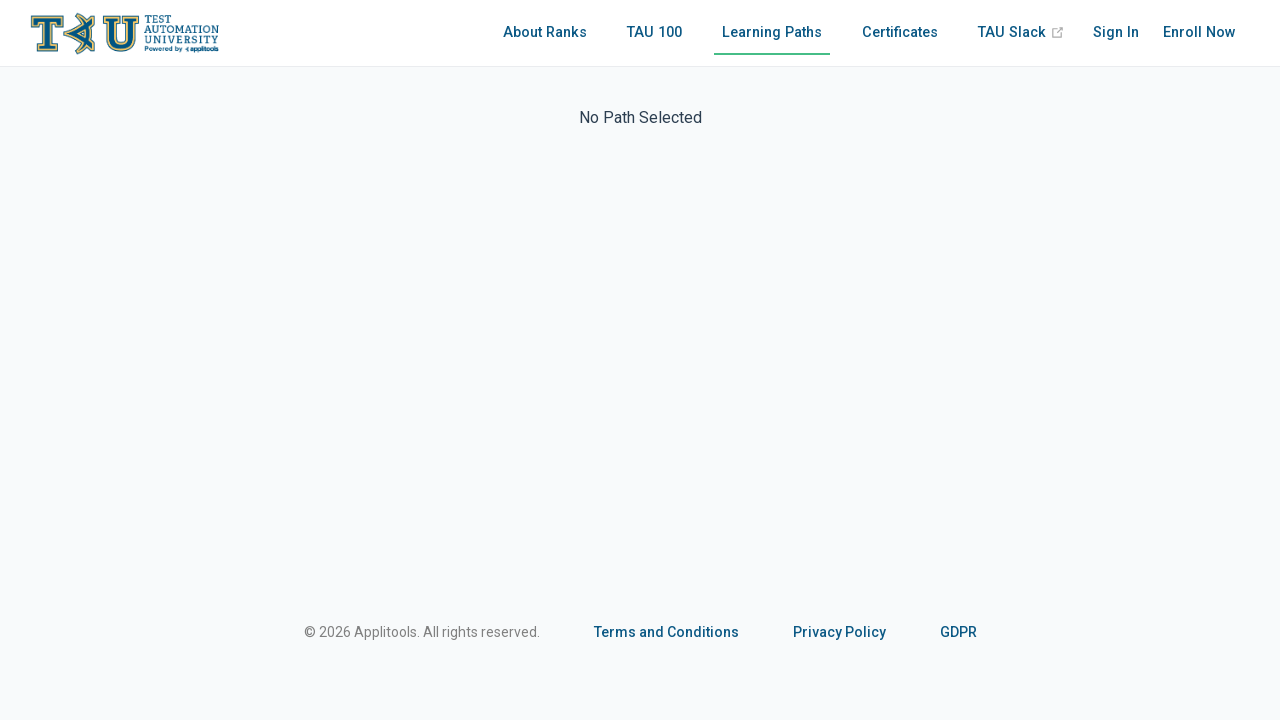

Located TAU logo element
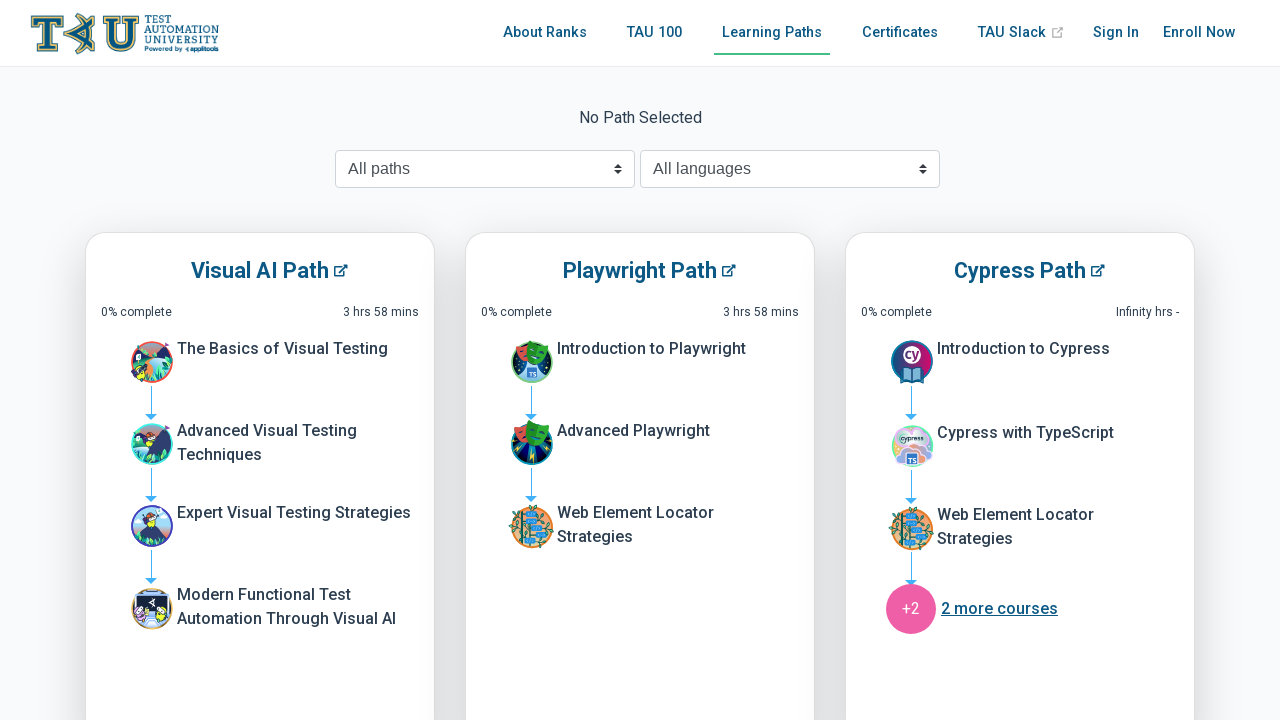

TAU logo element is visible
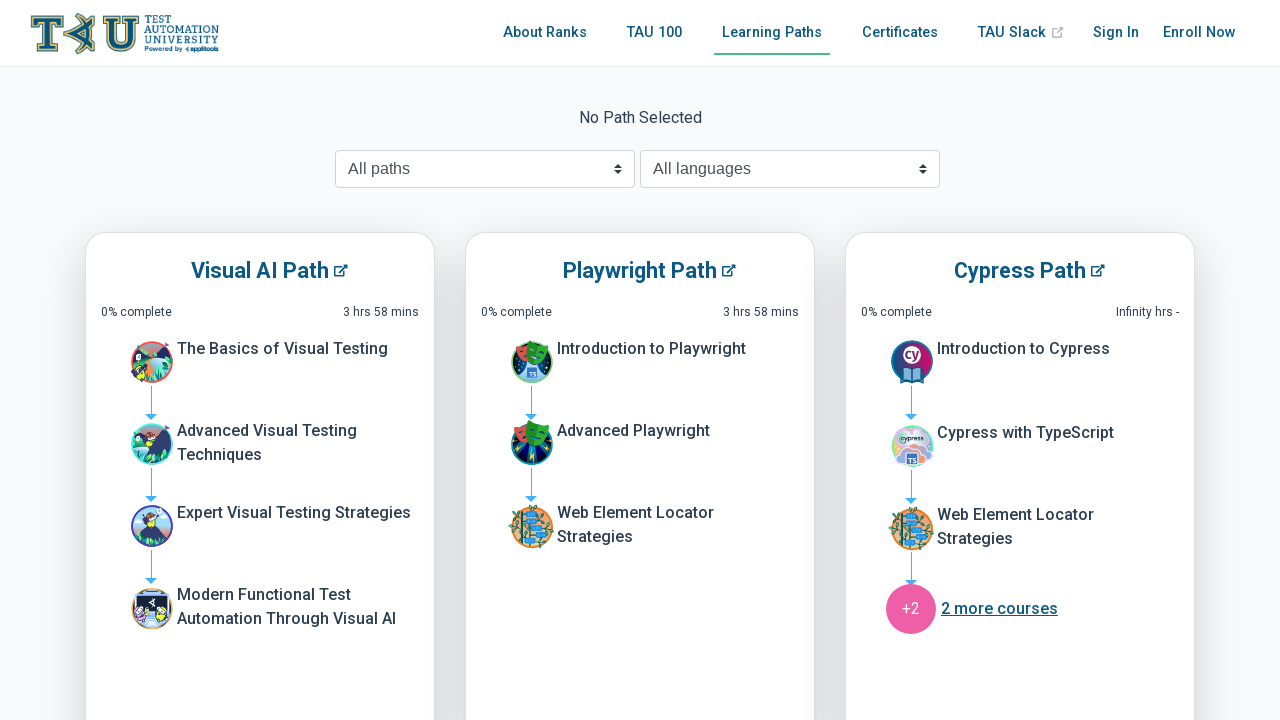

Retrieved bounding box for TAU logo element
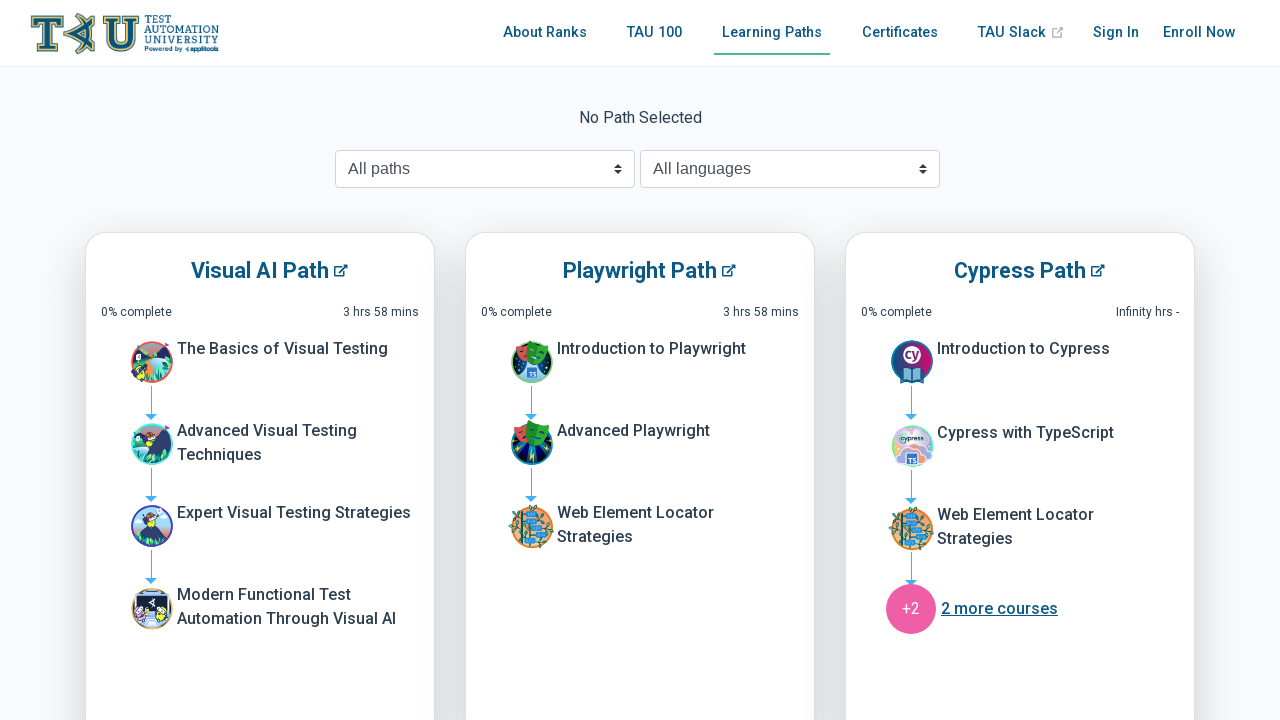

Verified that logo element has a bounding box
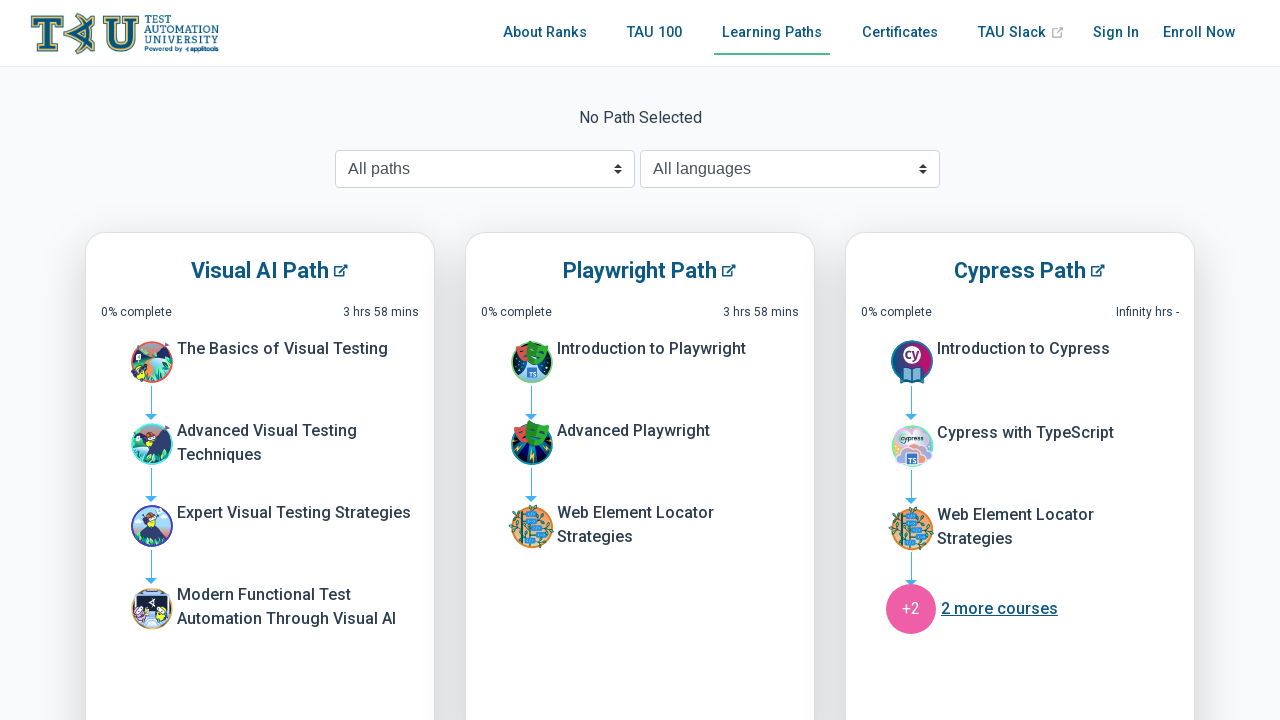

Verified that logo has positive width
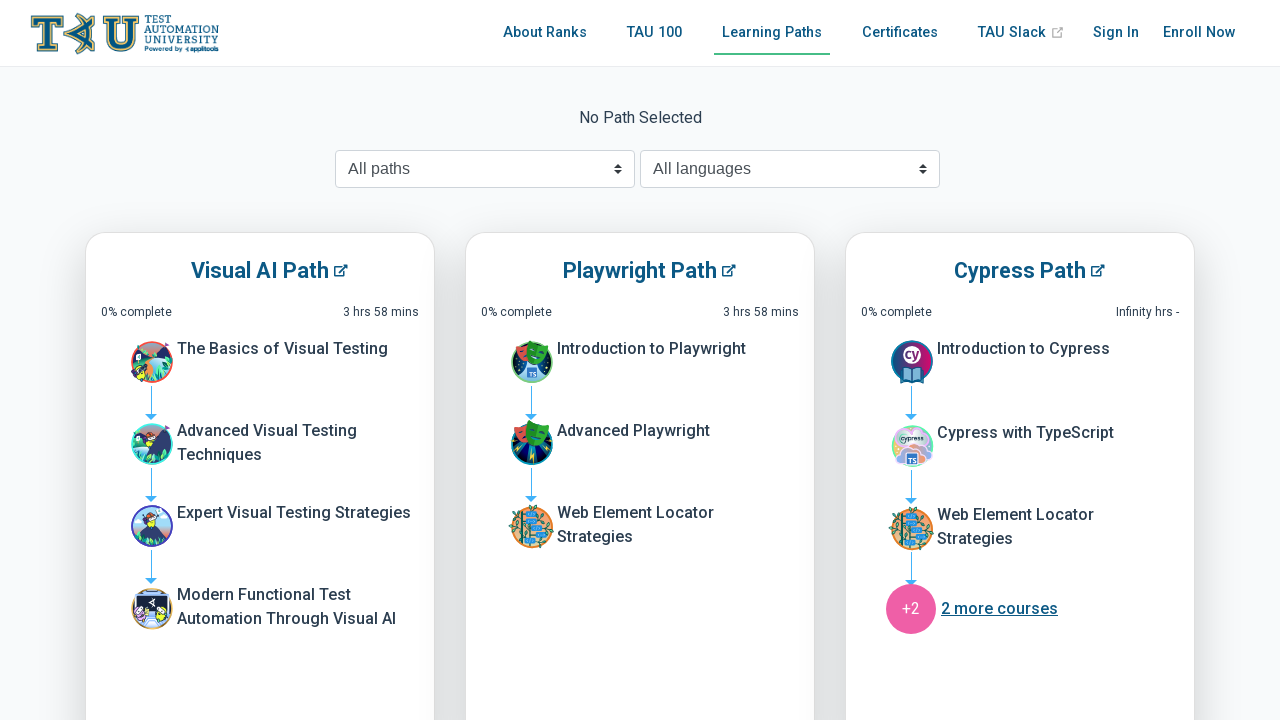

Verified that logo has positive height
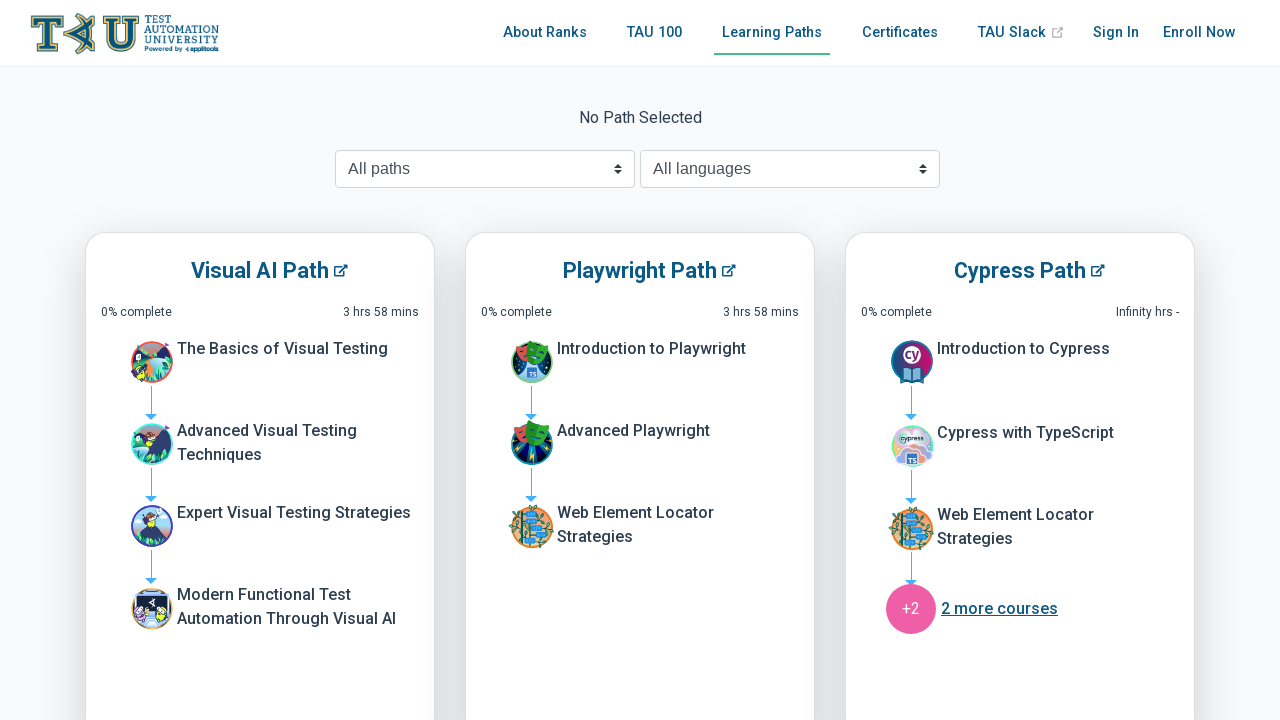

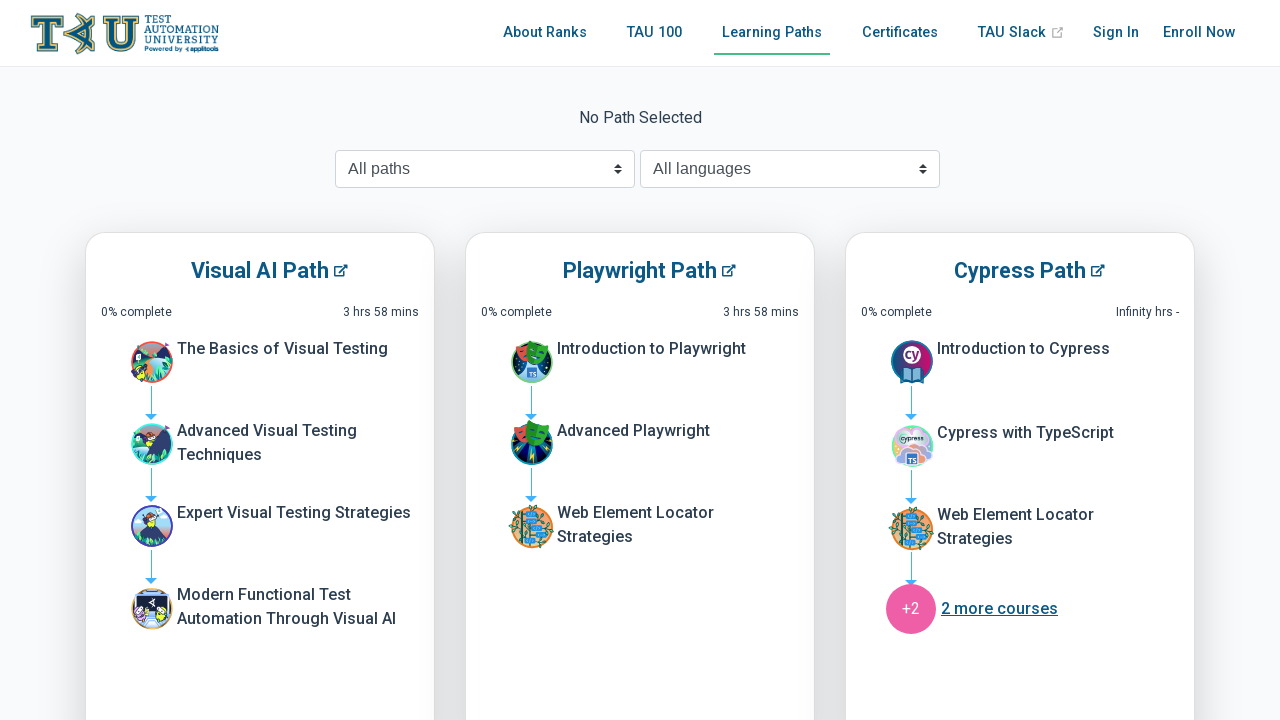